Hovers over the Locations navigation menu item to trigger its dropdown display

Starting URL: https://klik.solutions/

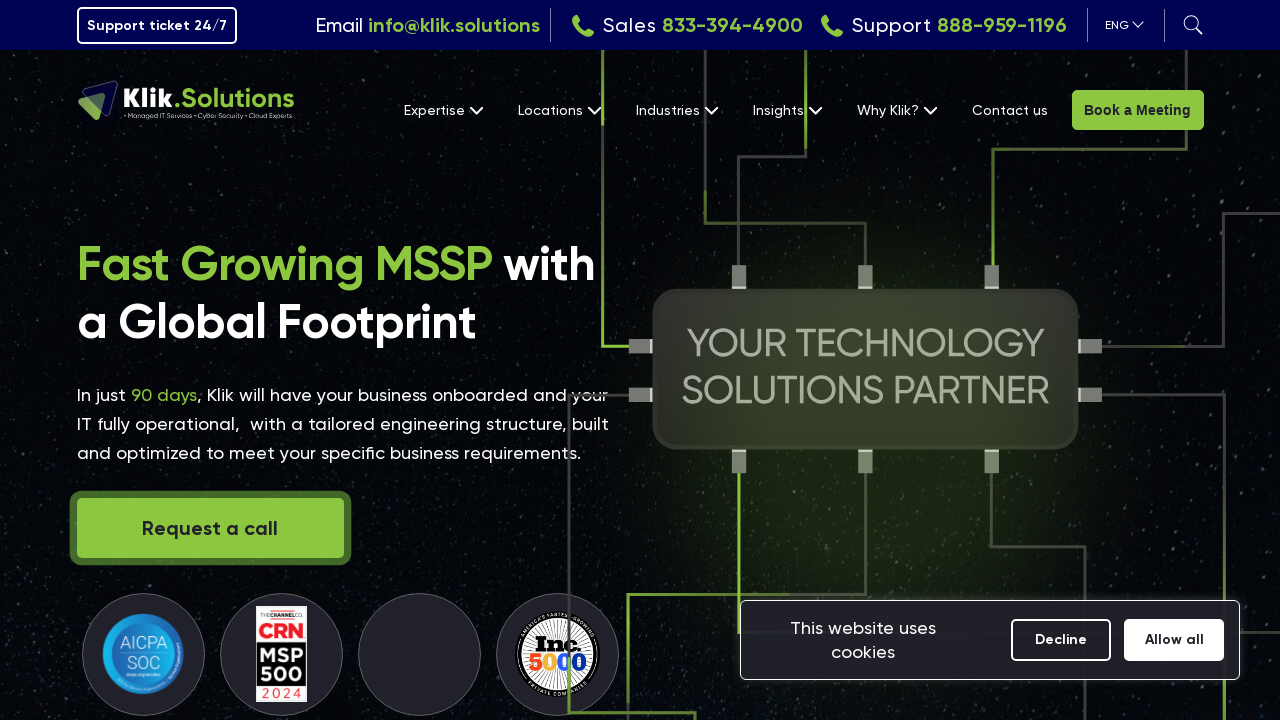

Hovered over Locations navigation menu item at (559, 110) on text=Locations
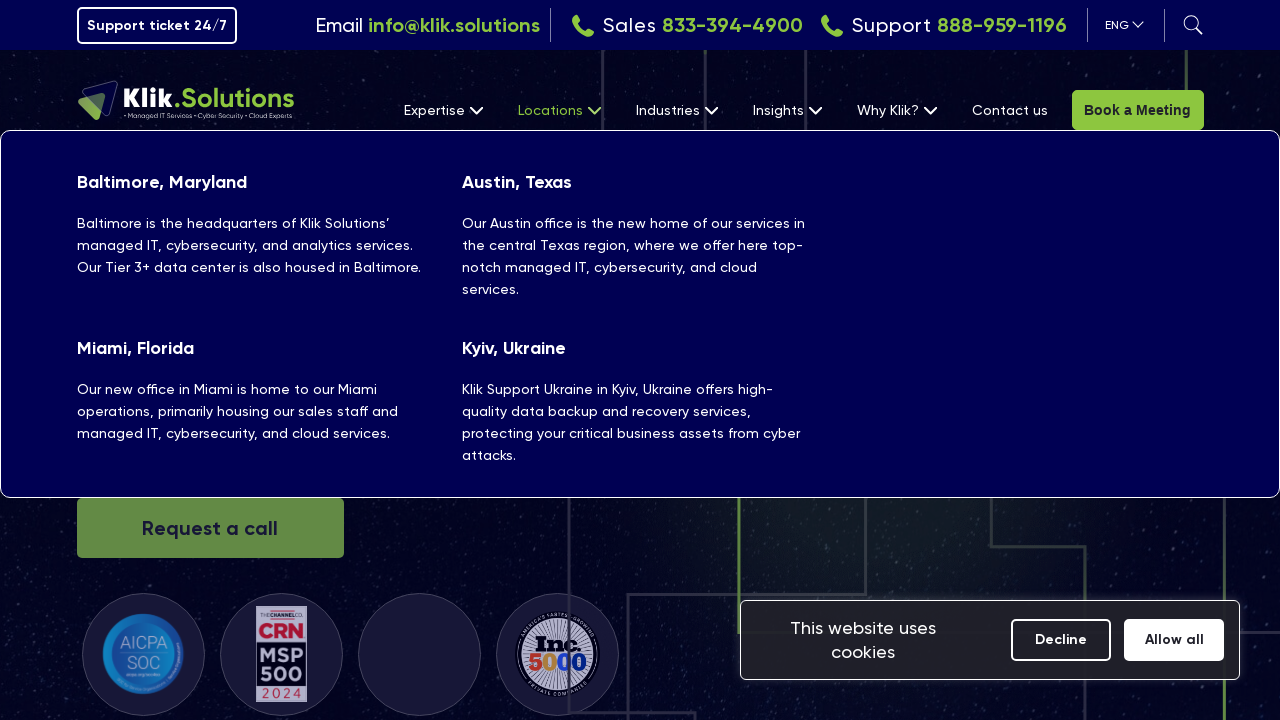

Waited for dropdown menu to appear
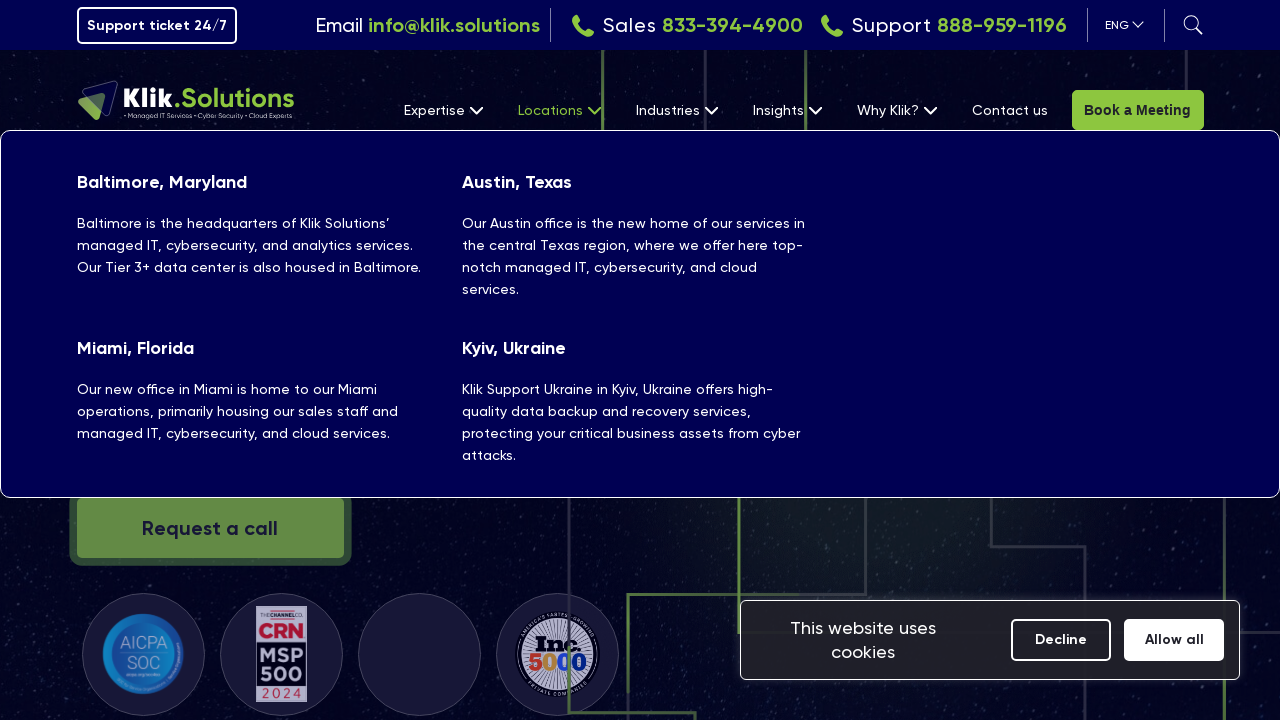

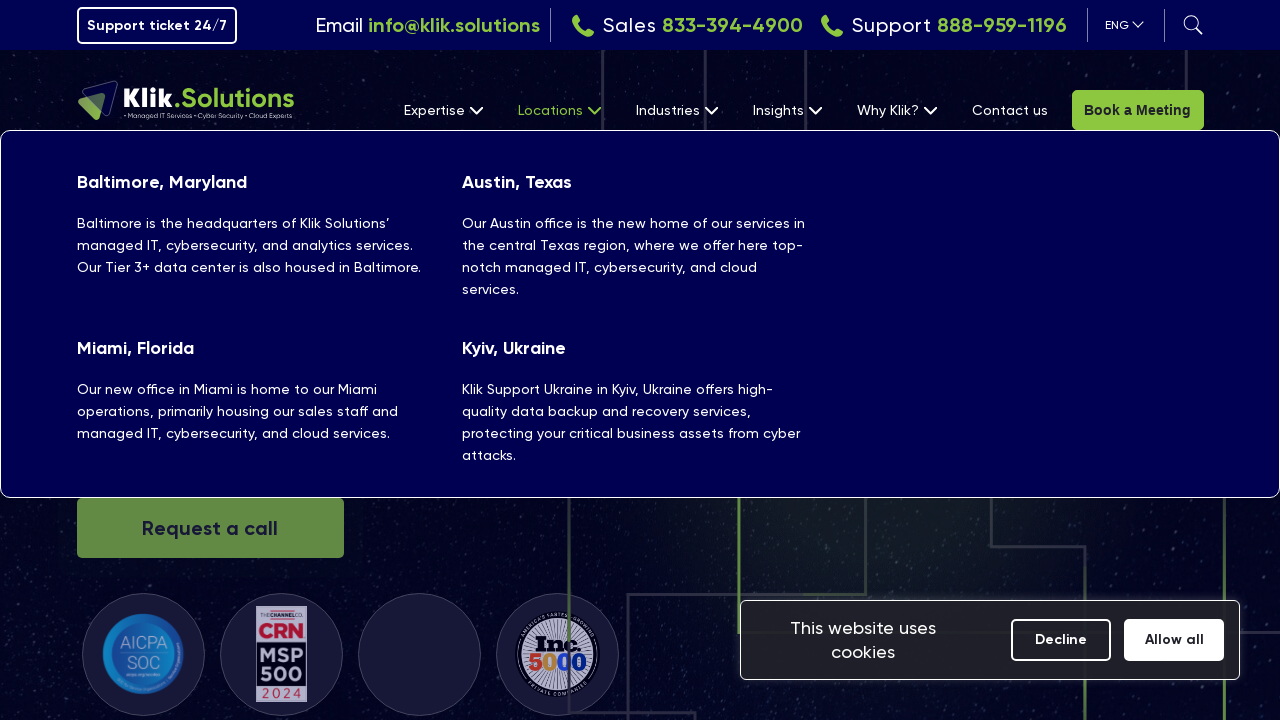